Tests right-click context menu functionality by performing a right-click action, selecting the copy option, and handling the resulting alert

Starting URL: https://swisnl.github.io/jQuery-contextMenu/demo.html

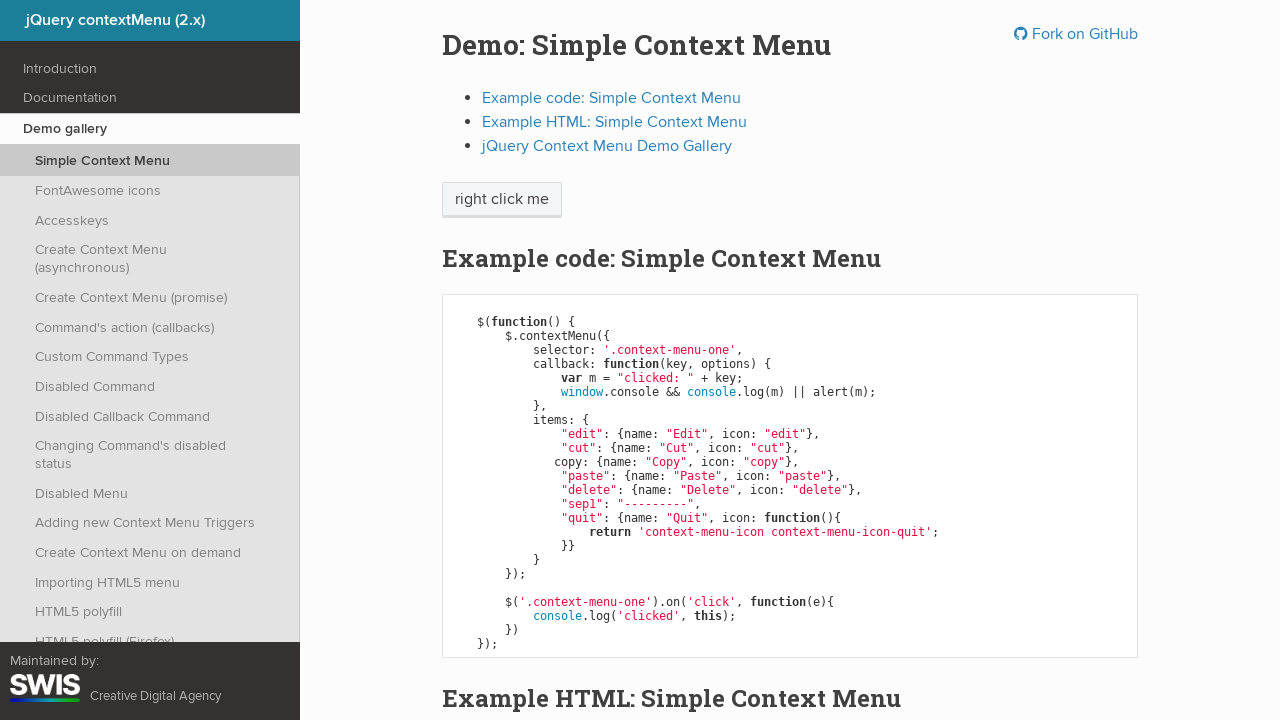

Located element to right-click on the page
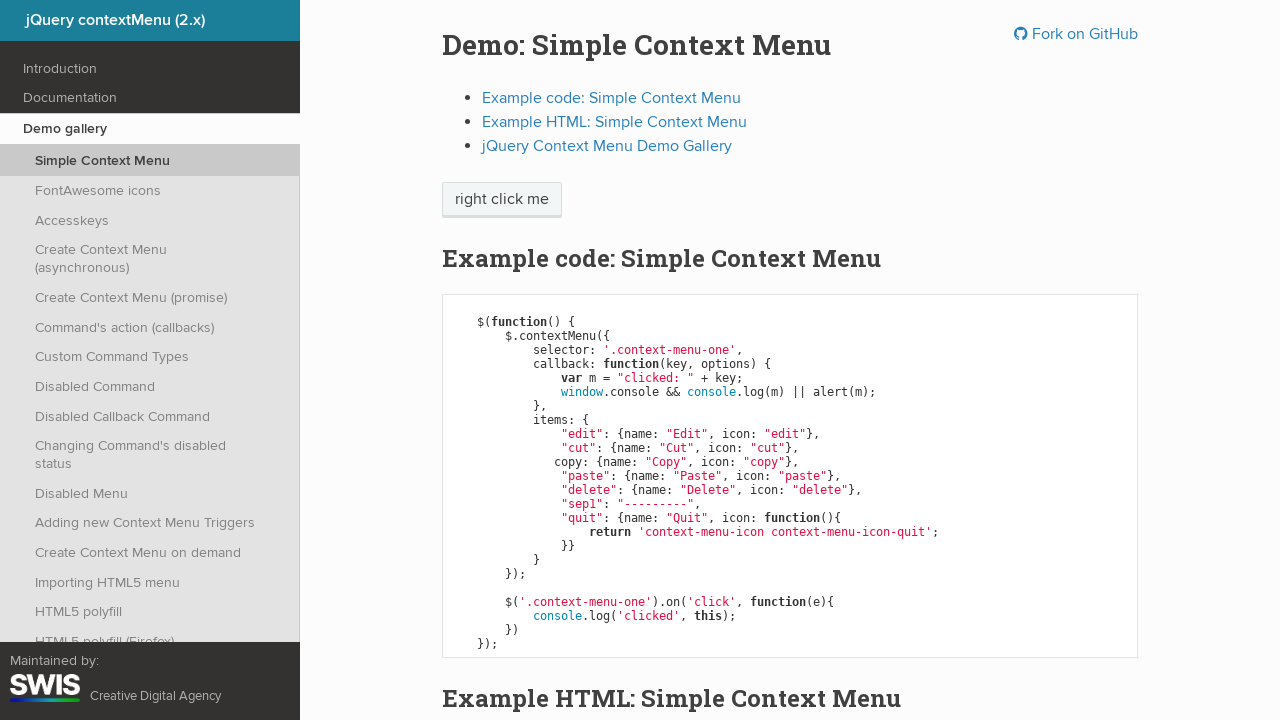

Performed right-click on the element to open context menu at (502, 200) on xpath=/html/body/div/section/div/div/div/p/span
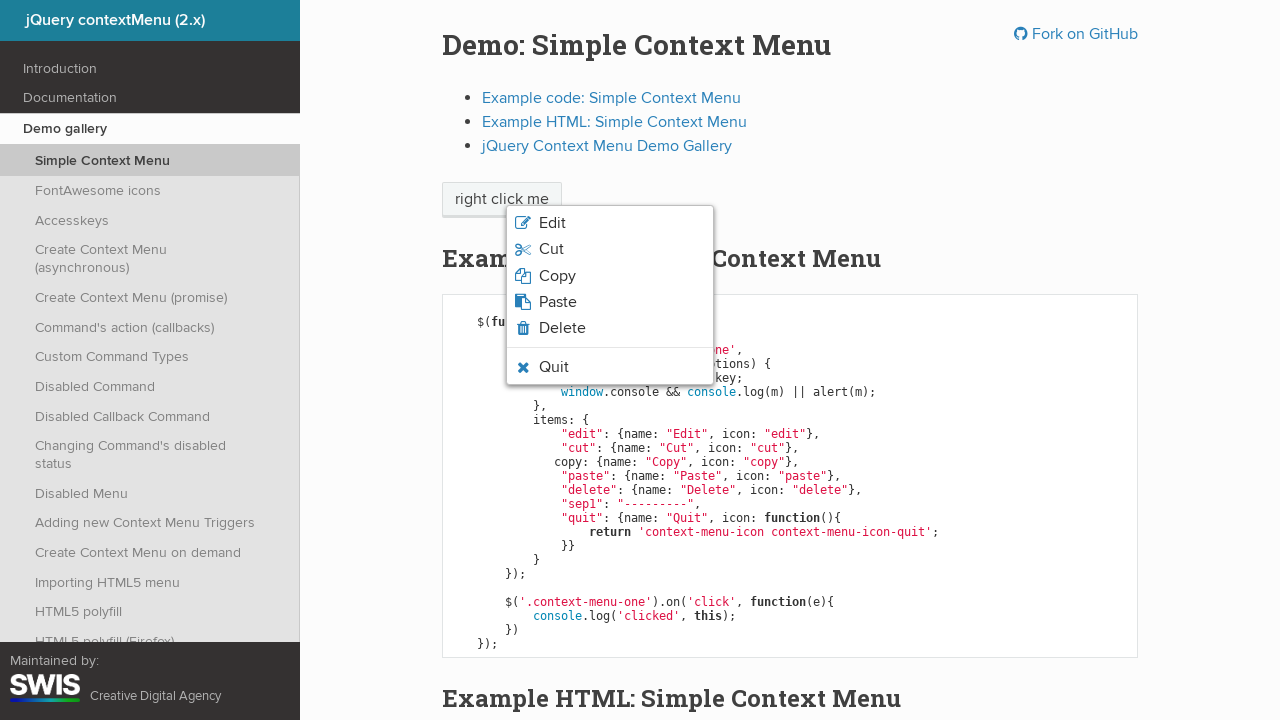

Clicked 'Copy' option from the context menu at (557, 276) on xpath=/html/body/ul/li[3]/span
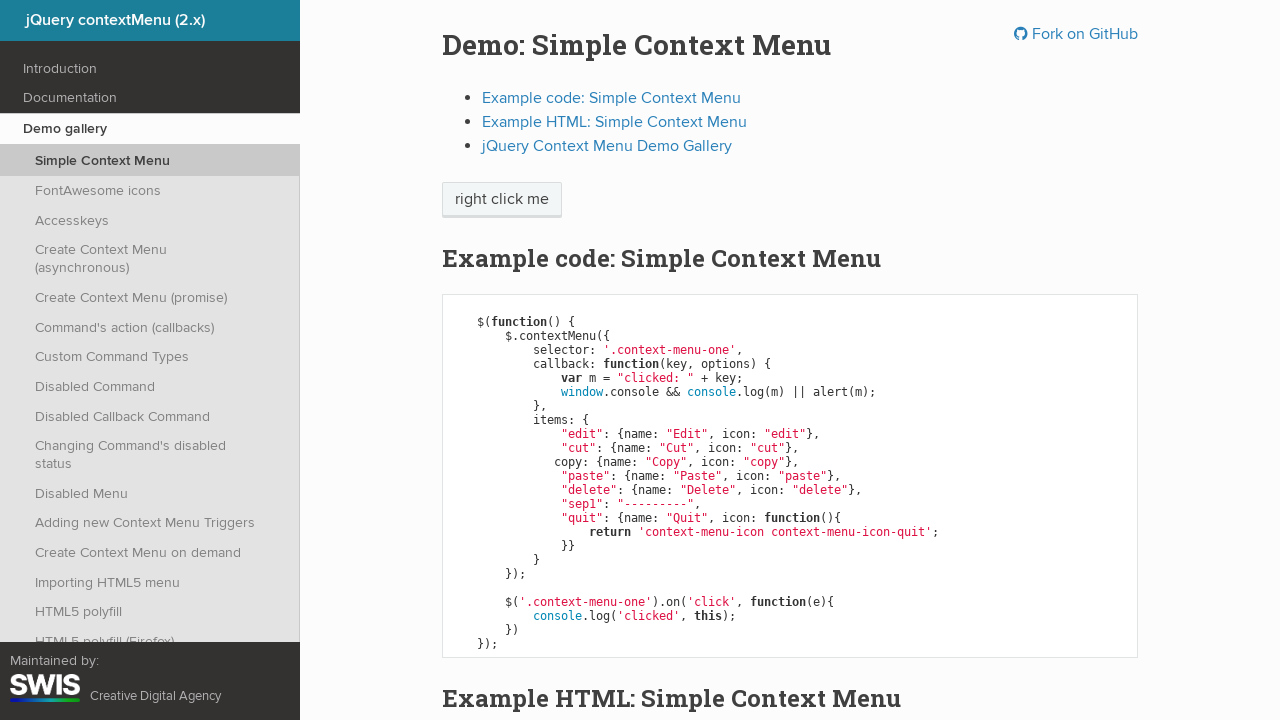

Set up dialog handler to accept alerts
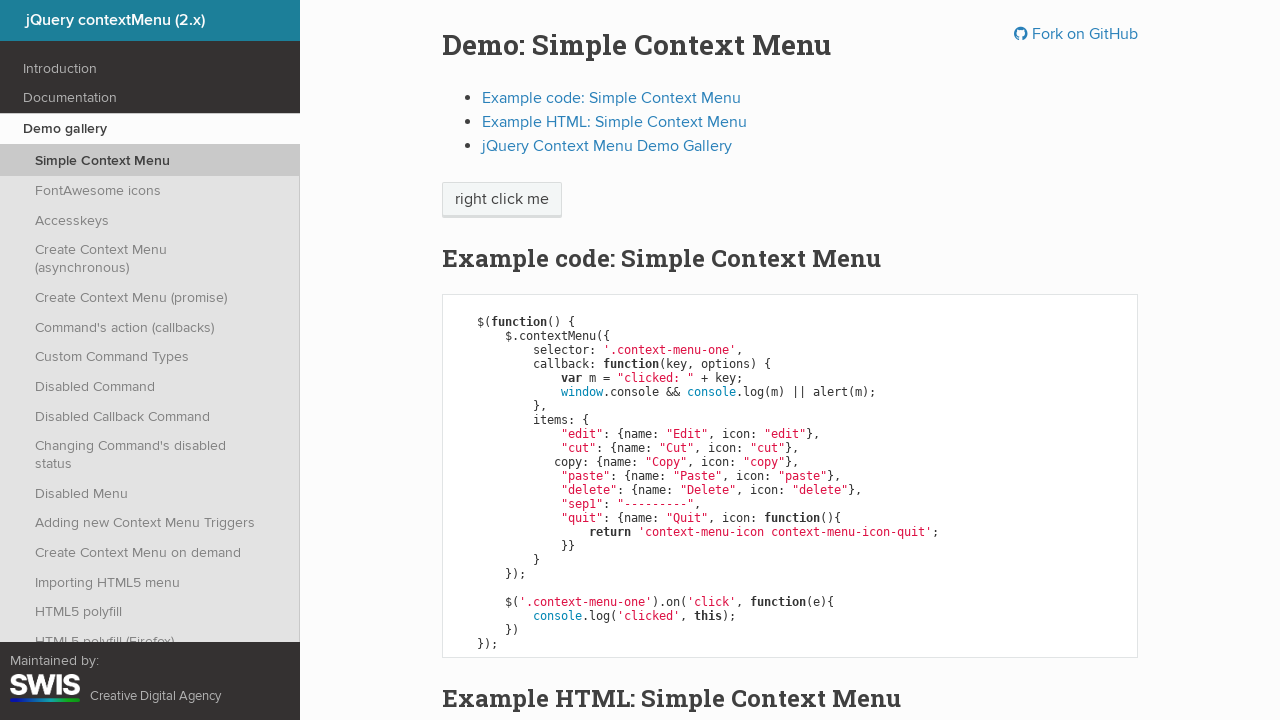

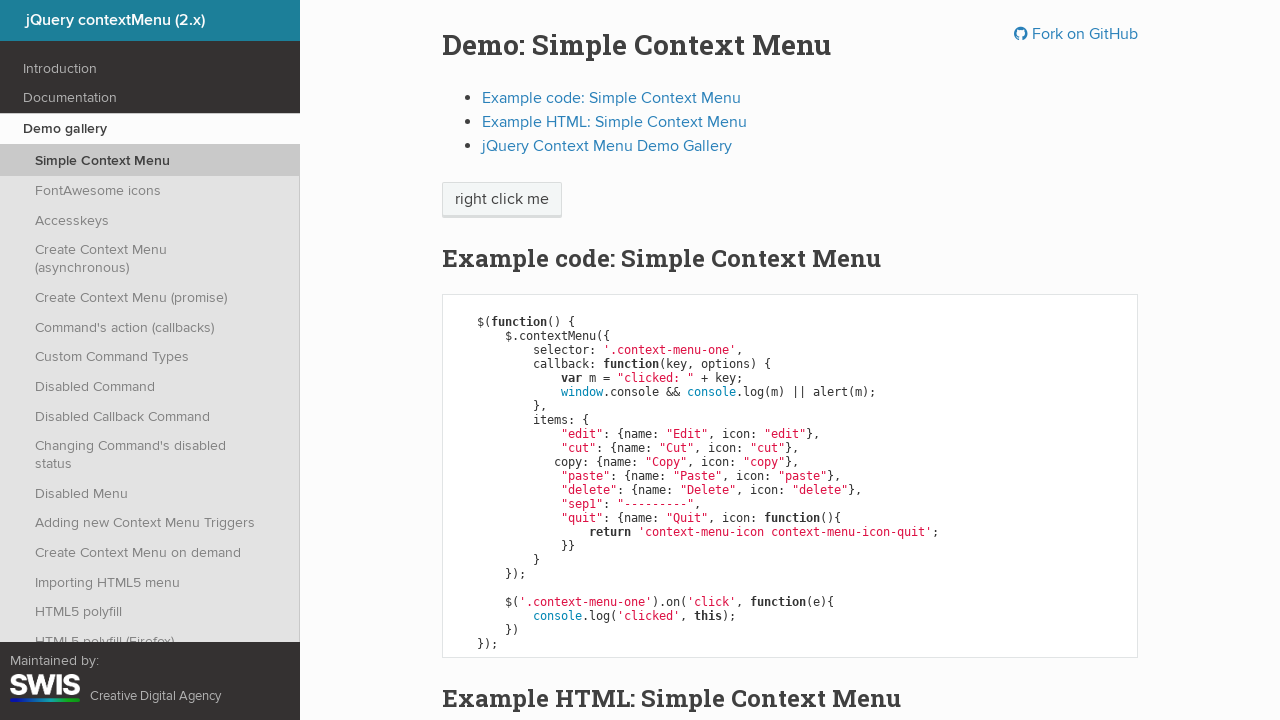